Tests marking individual todo items as complete by checking their checkboxes

Starting URL: https://demo.playwright.dev/todomvc

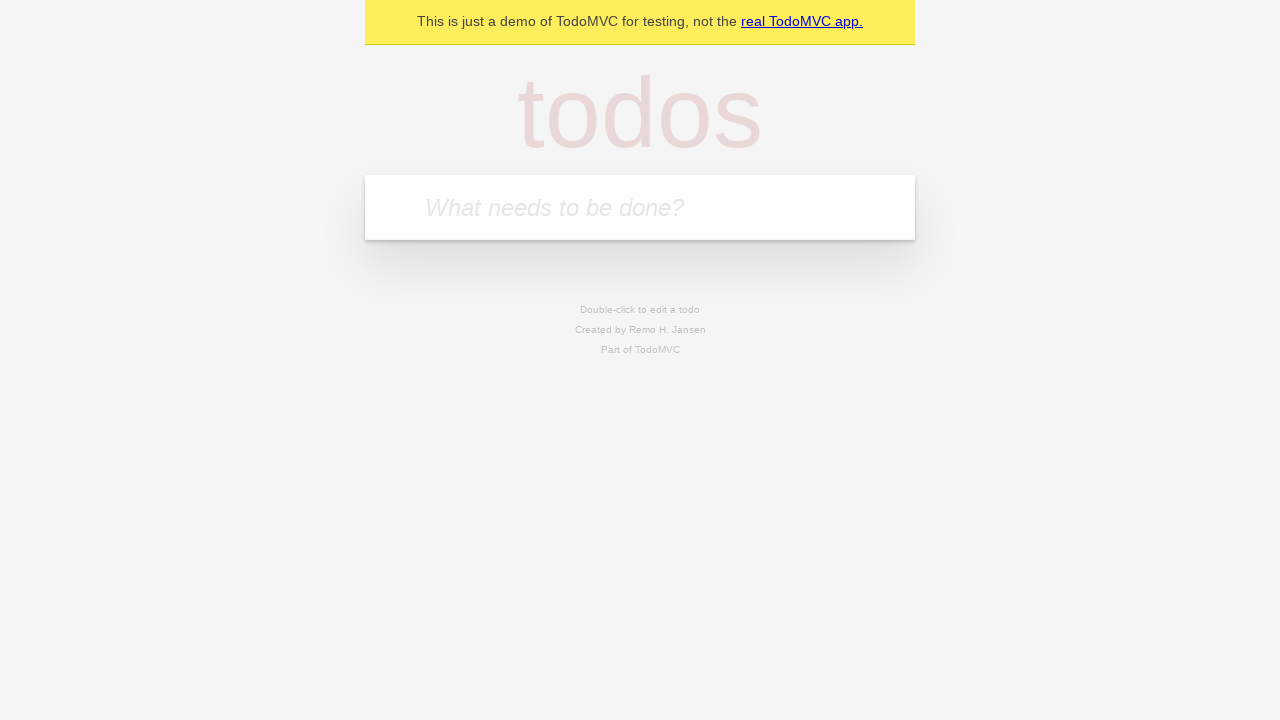

Filled todo input field with 'buy some cheese' on internal:attr=[placeholder="What needs to be done?"i]
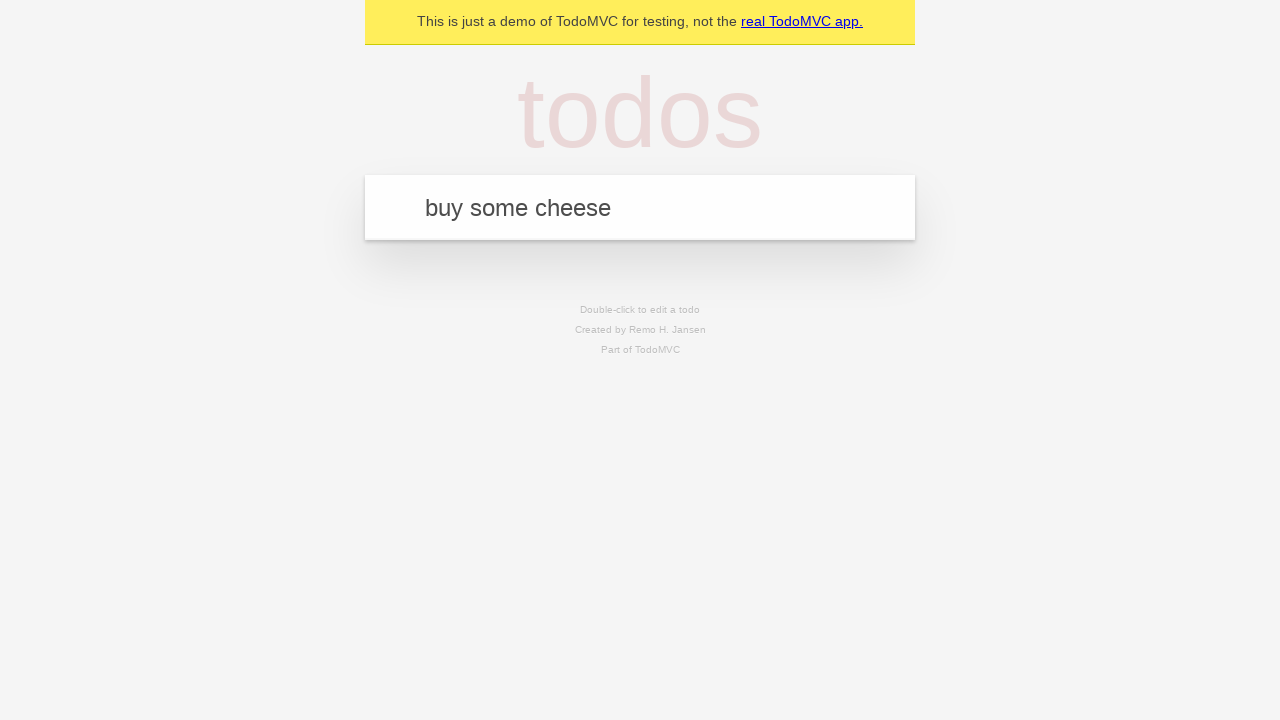

Pressed Enter to create todo item 'buy some cheese' on internal:attr=[placeholder="What needs to be done?"i]
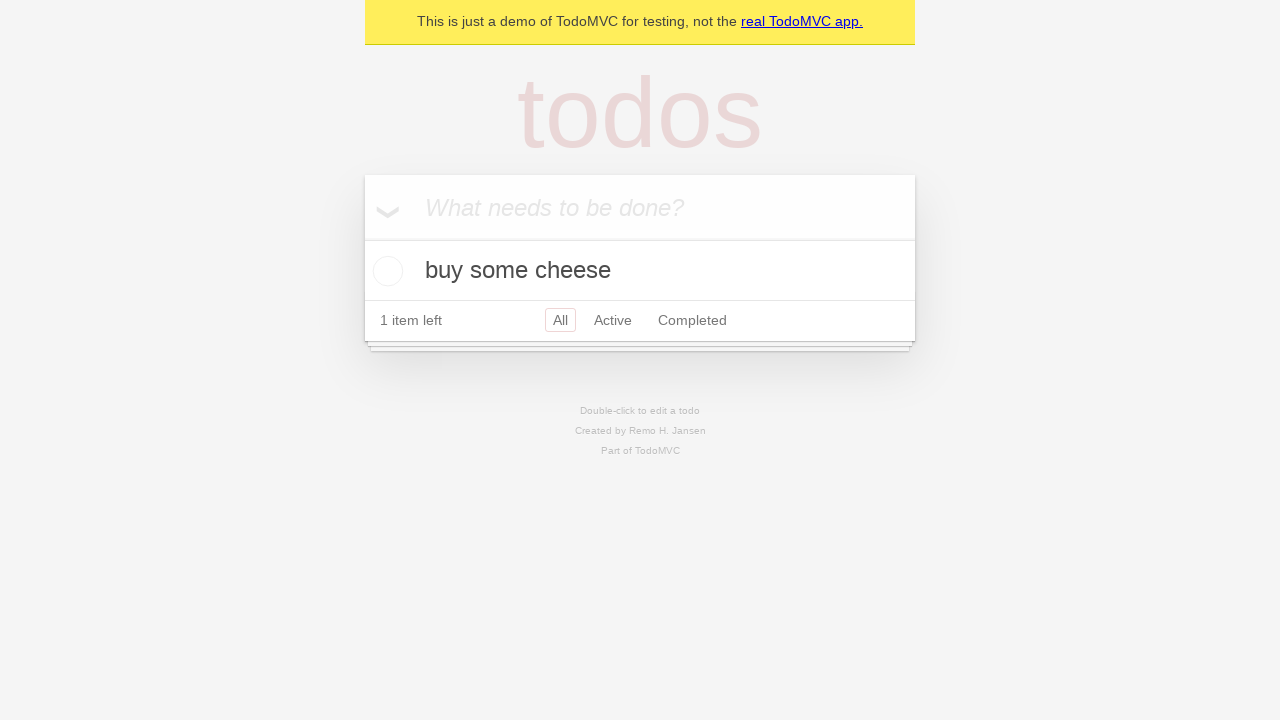

Filled todo input field with 'feed the cat' on internal:attr=[placeholder="What needs to be done?"i]
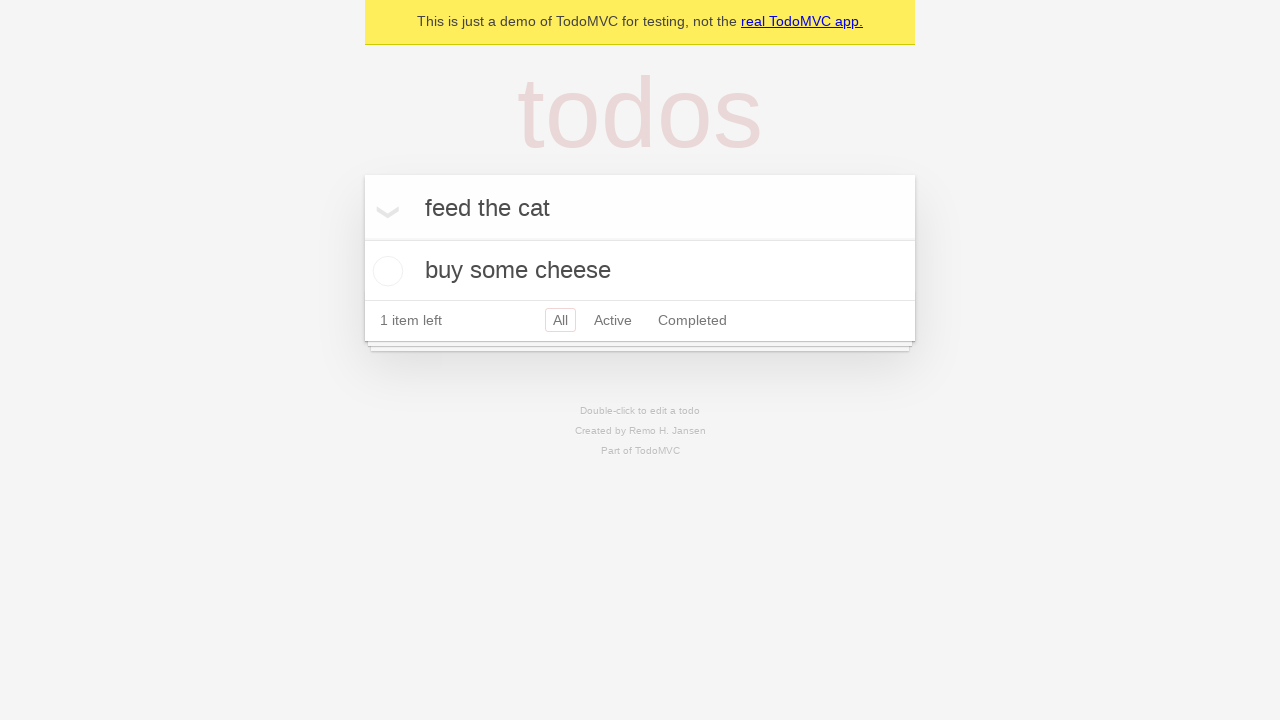

Pressed Enter to create todo item 'feed the cat' on internal:attr=[placeholder="What needs to be done?"i]
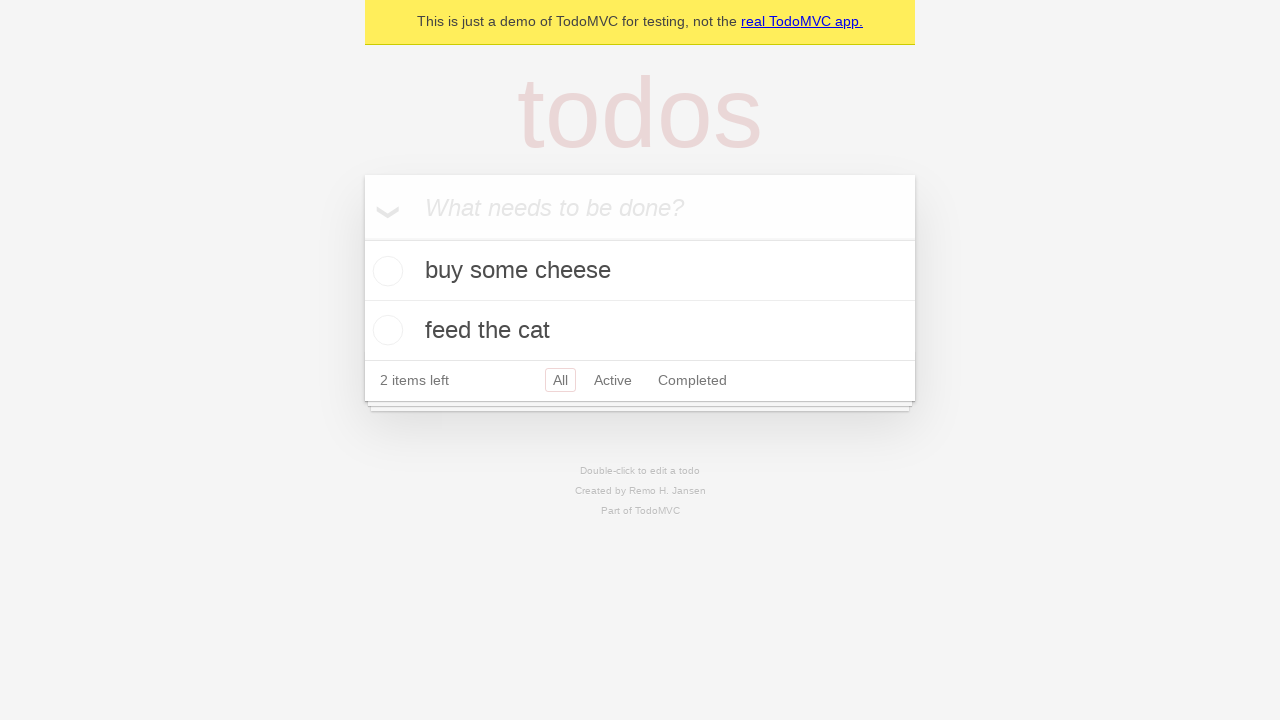

Waited for both todo items to be added to the page
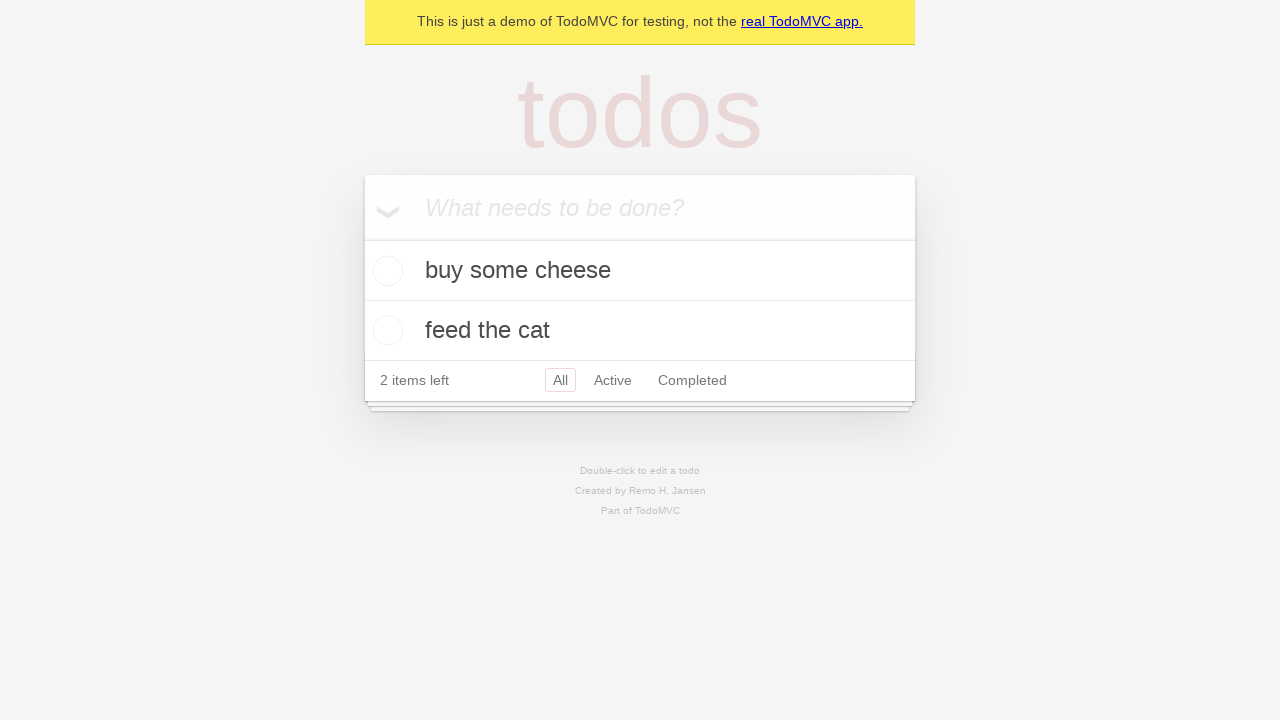

Checked the checkbox for the first todo item 'buy some cheese' at (385, 271) on internal:testid=[data-testid="todo-item"s] >> nth=0 >> internal:role=checkbox
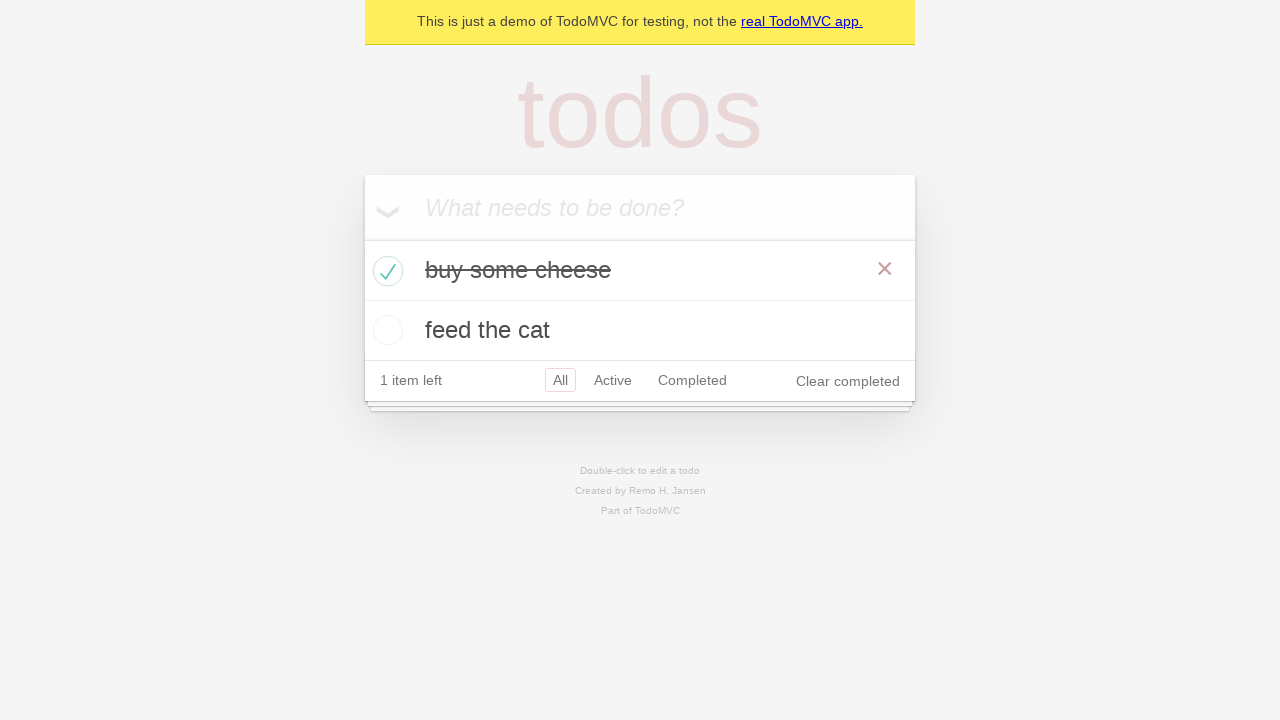

Checked the checkbox for the second todo item 'feed the cat' at (385, 330) on internal:testid=[data-testid="todo-item"s] >> nth=1 >> internal:role=checkbox
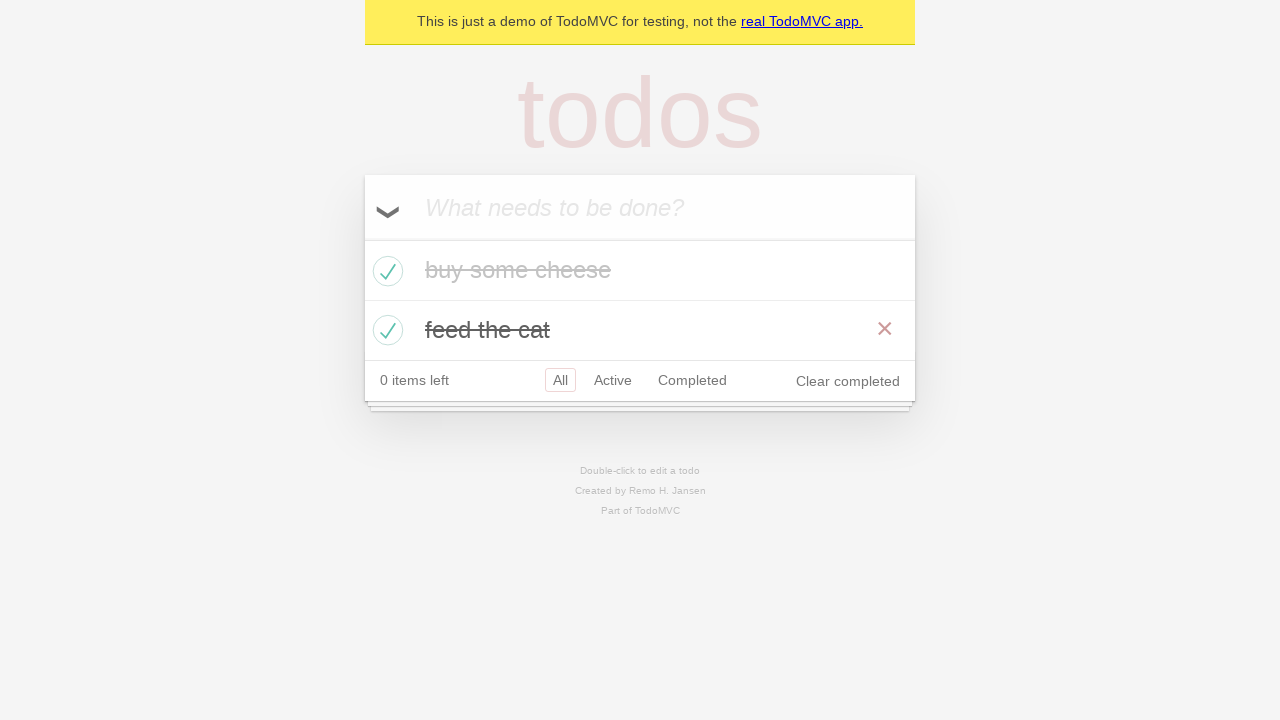

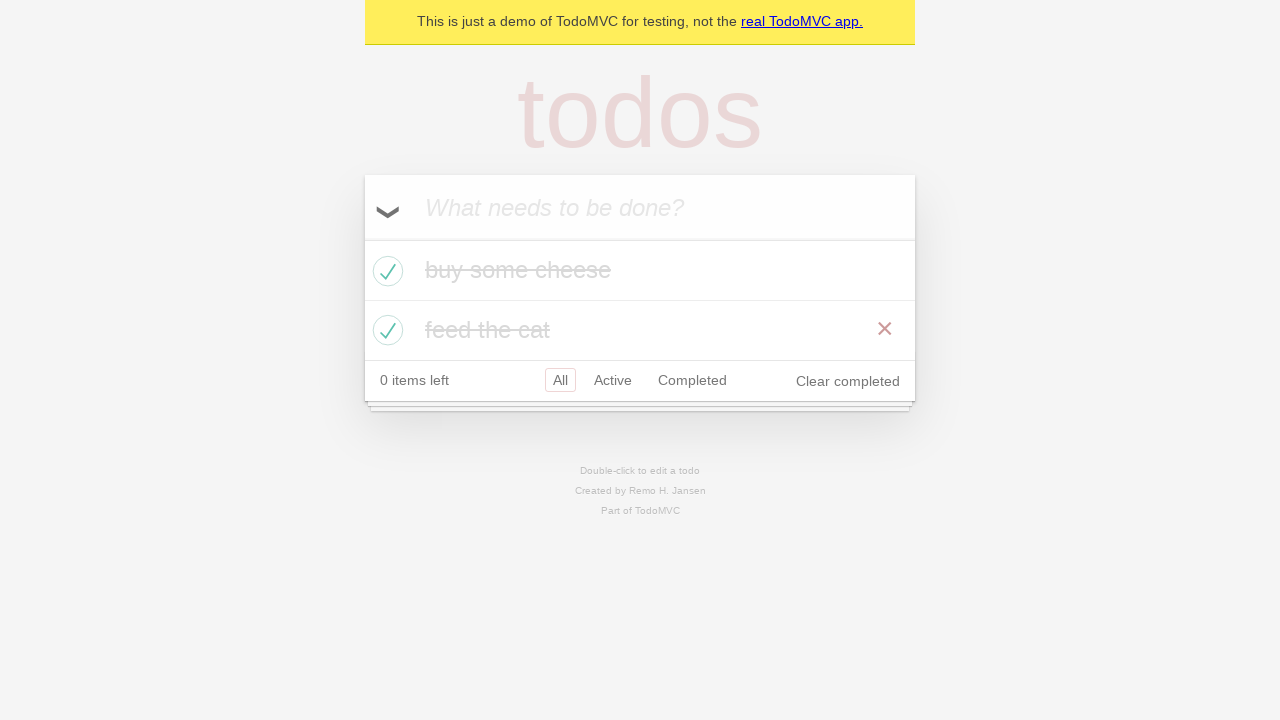